Tests locating a button element using XPath with class attribute matching on the UI Testing Playground class attribute challenge page

Starting URL: http://uitestingplayground.com/classattr

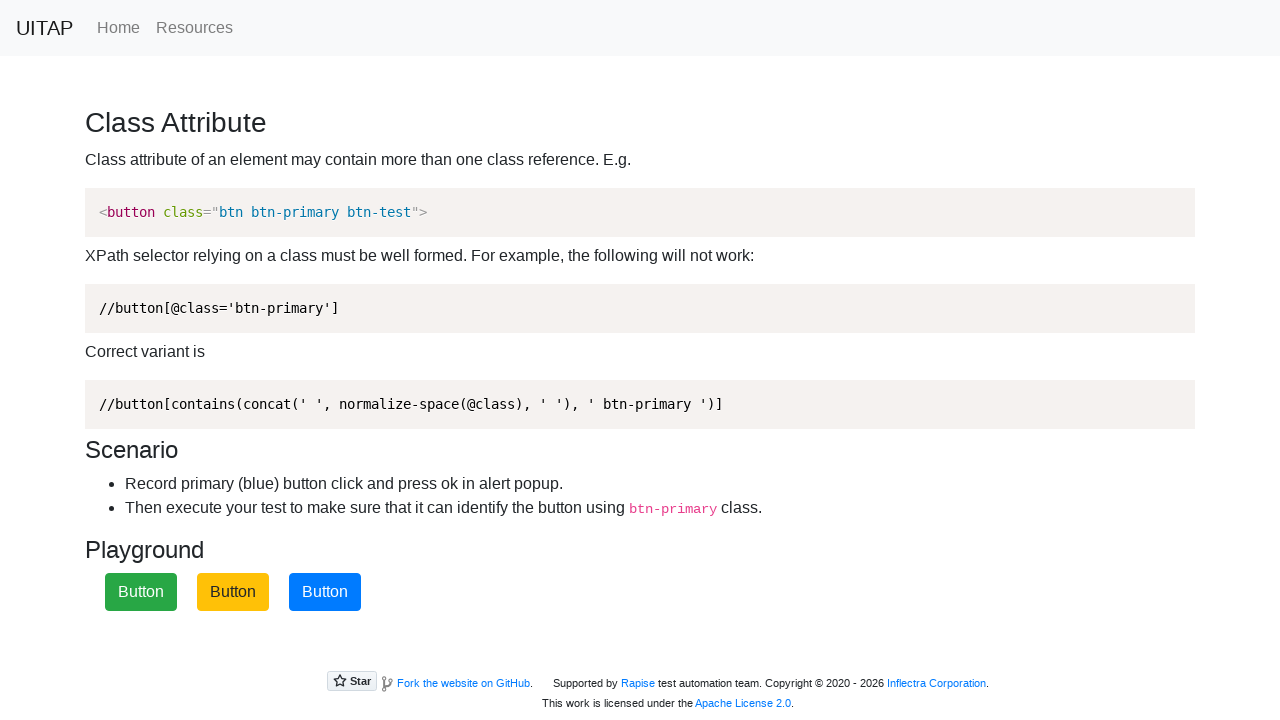

Navigated to UI Testing Playground class attribute challenge page
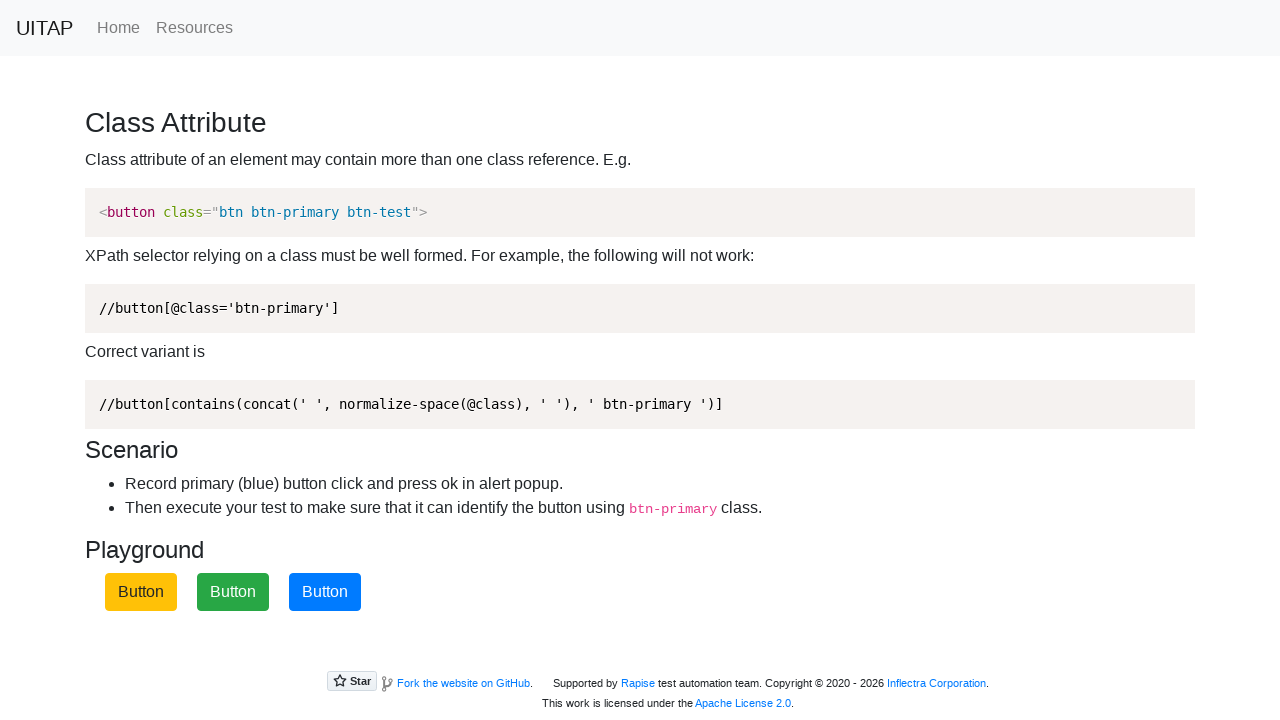

Located primary button using XPath with class attribute matching
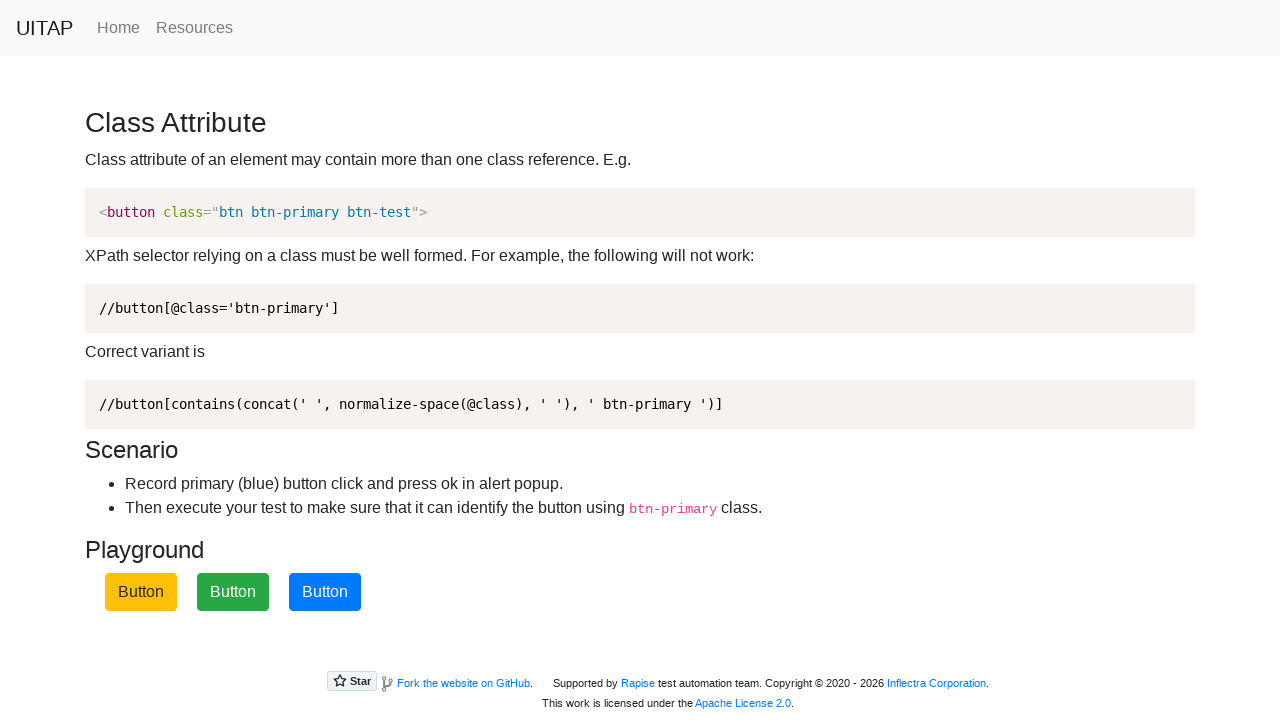

Primary button became visible
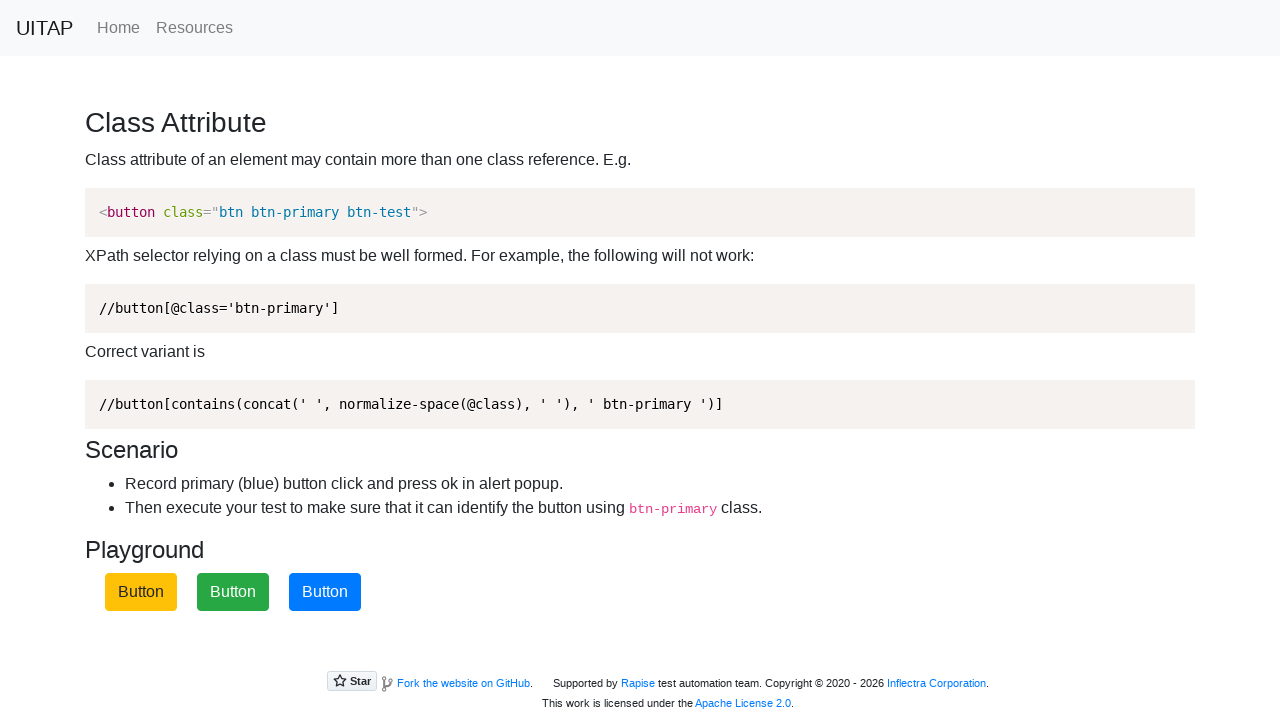

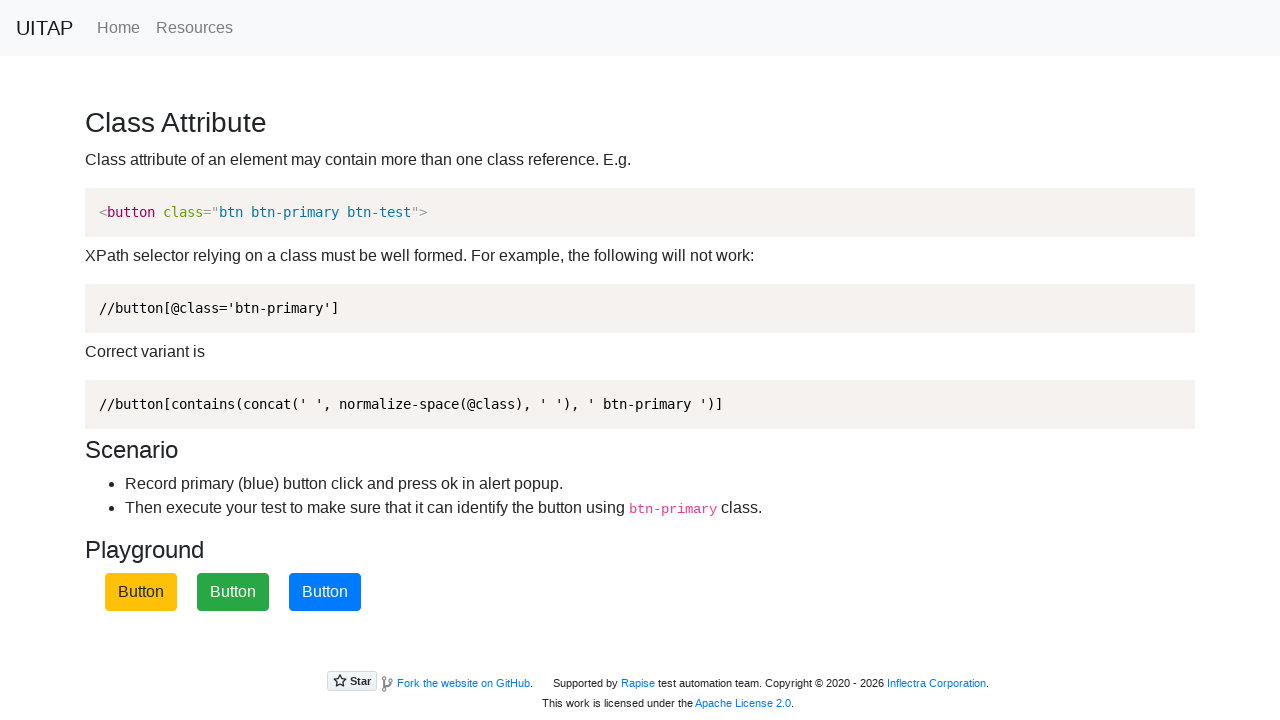